Tests JavaScript scroll-into-view functionality by scrolling to the OpenCart link at the bottom of the page and clicking it

Starting URL: https://naveenautomationlabs.com/opencart/index.php?route=common/home

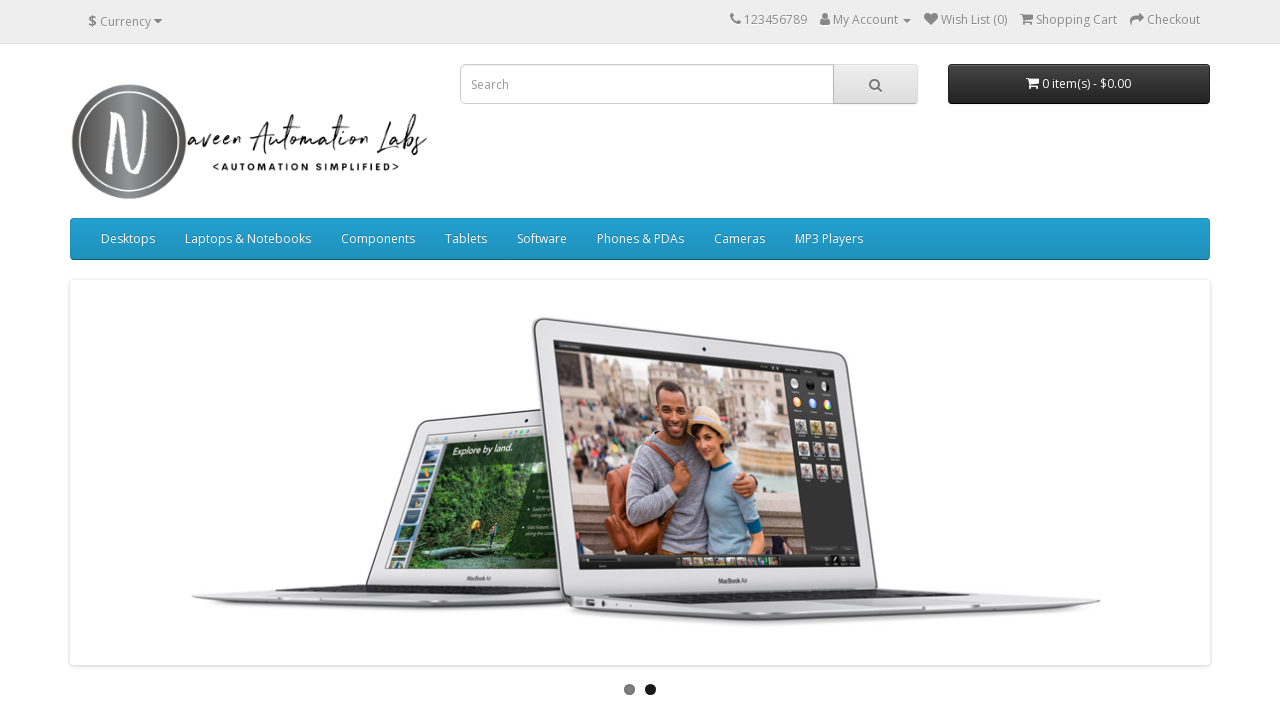

Located the OpenCart link element
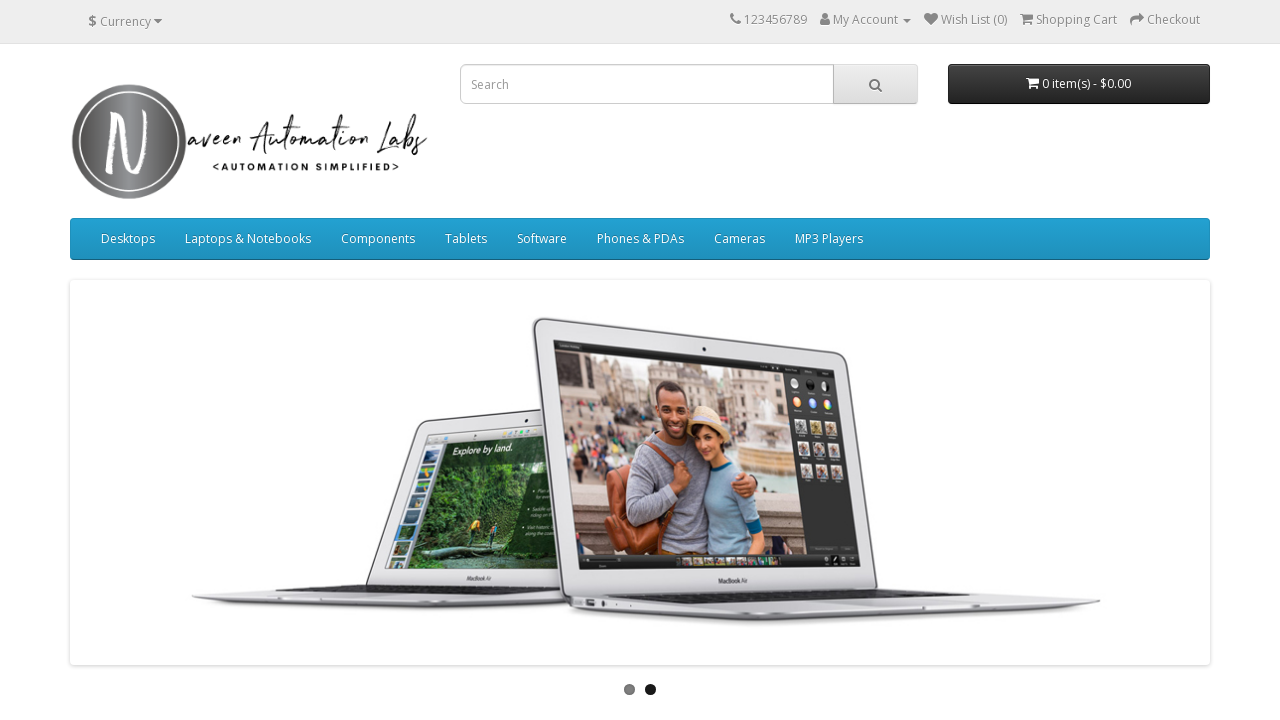

Scrolled OpenCart link into view using scroll-into-view functionality
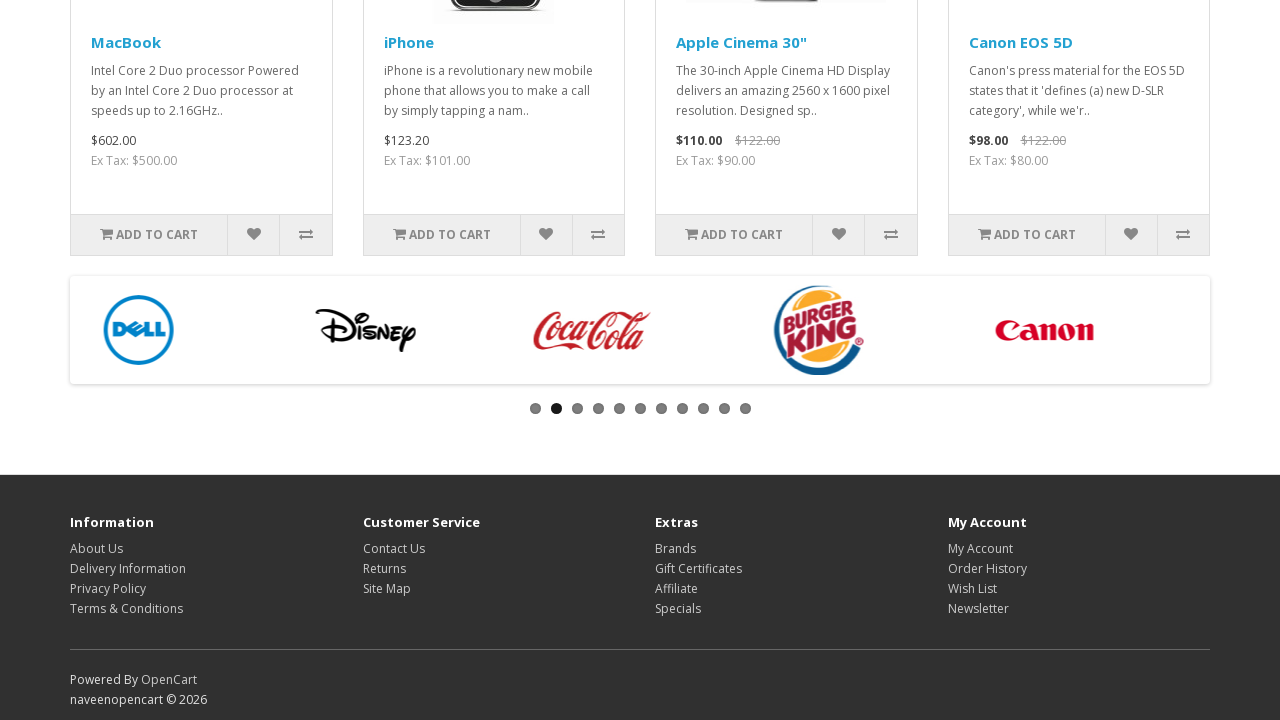

Clicked the OpenCart link at (169, 680) on xpath=//a[text() = 'OpenCart']
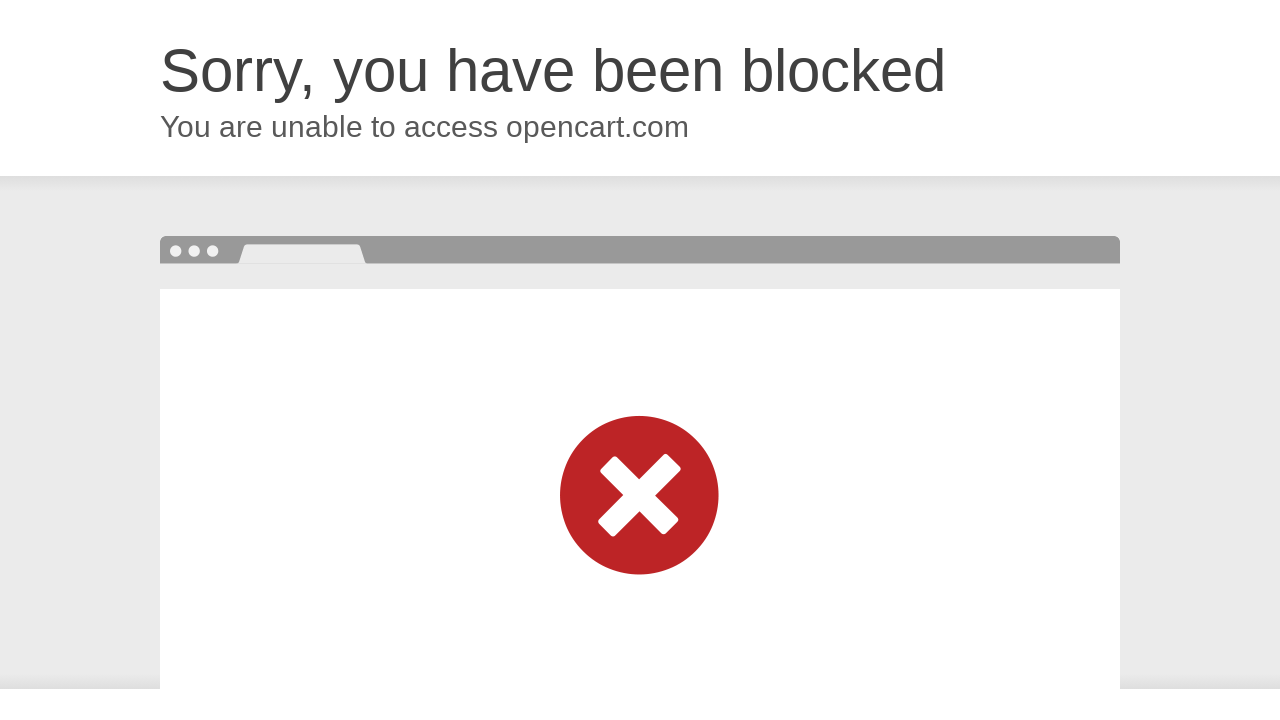

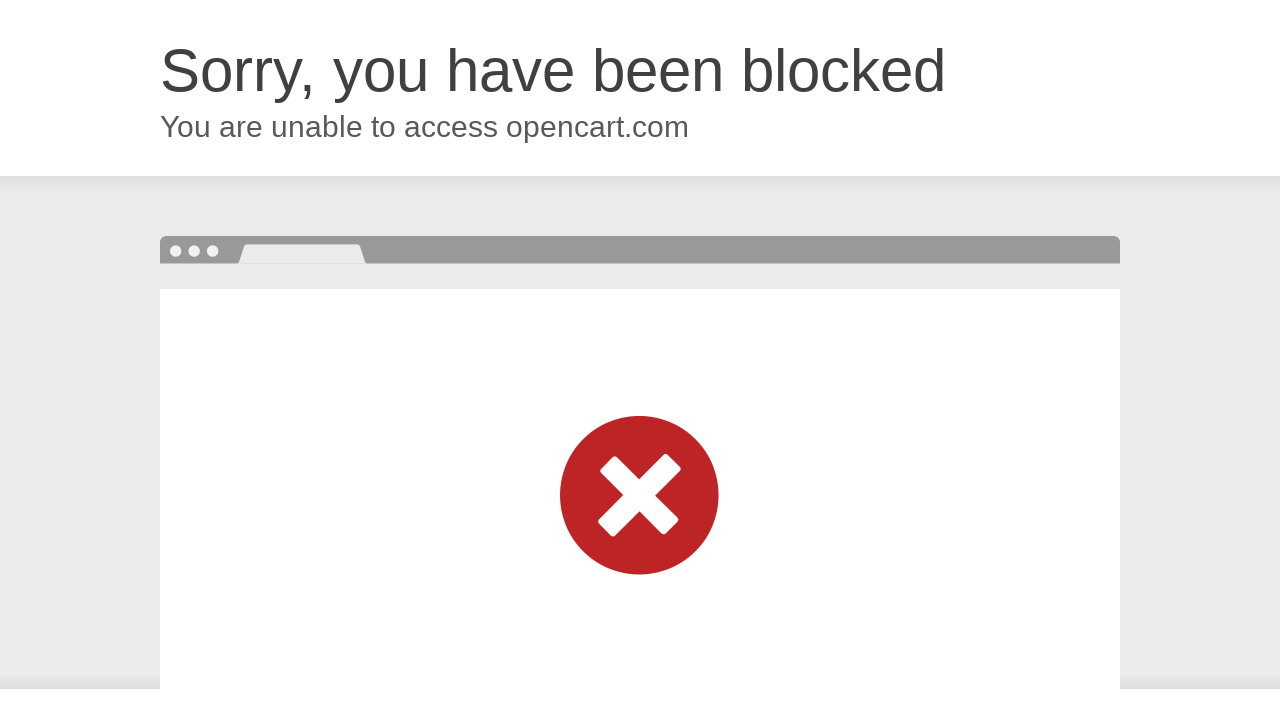